Navigates to a product detail page on the Polymer Project shop and scrolls down to view more content

Starting URL: https://shop.polymer-project.org/detail/mens_tshirts/Inbox+-+Subtle+Actions+T-Shirt

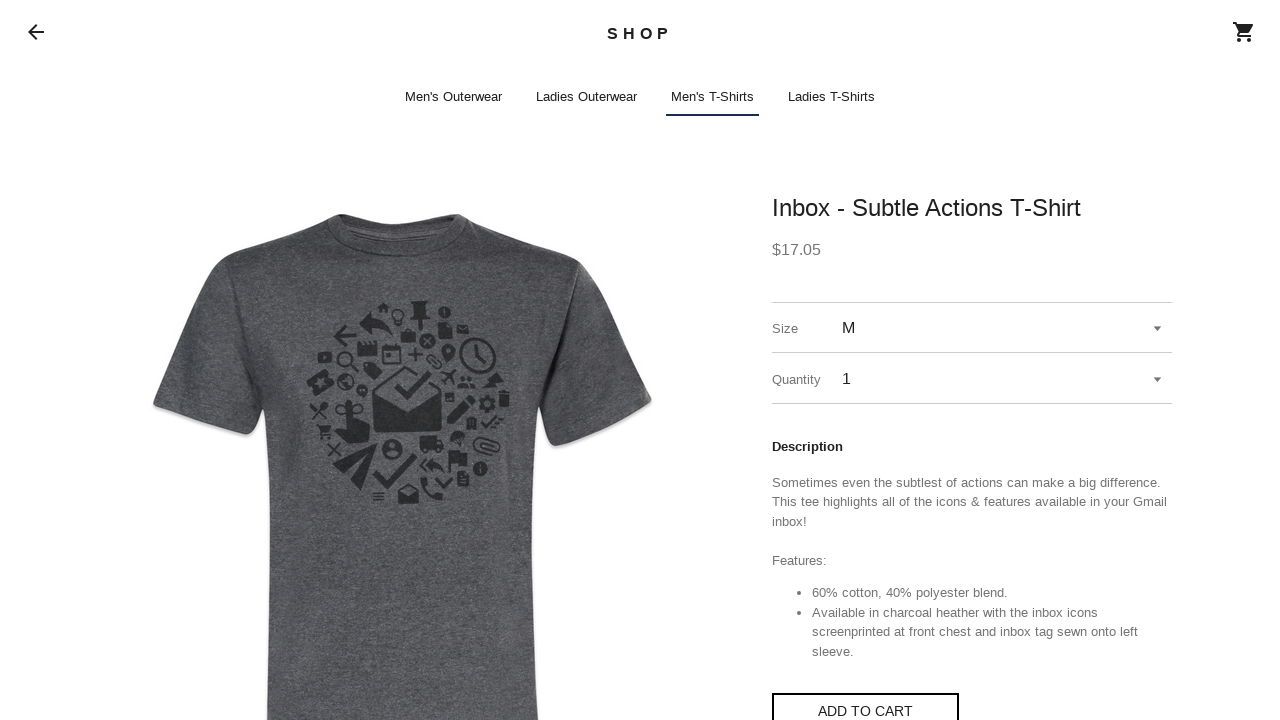

Scrolled down the product detail page by 500 pixels
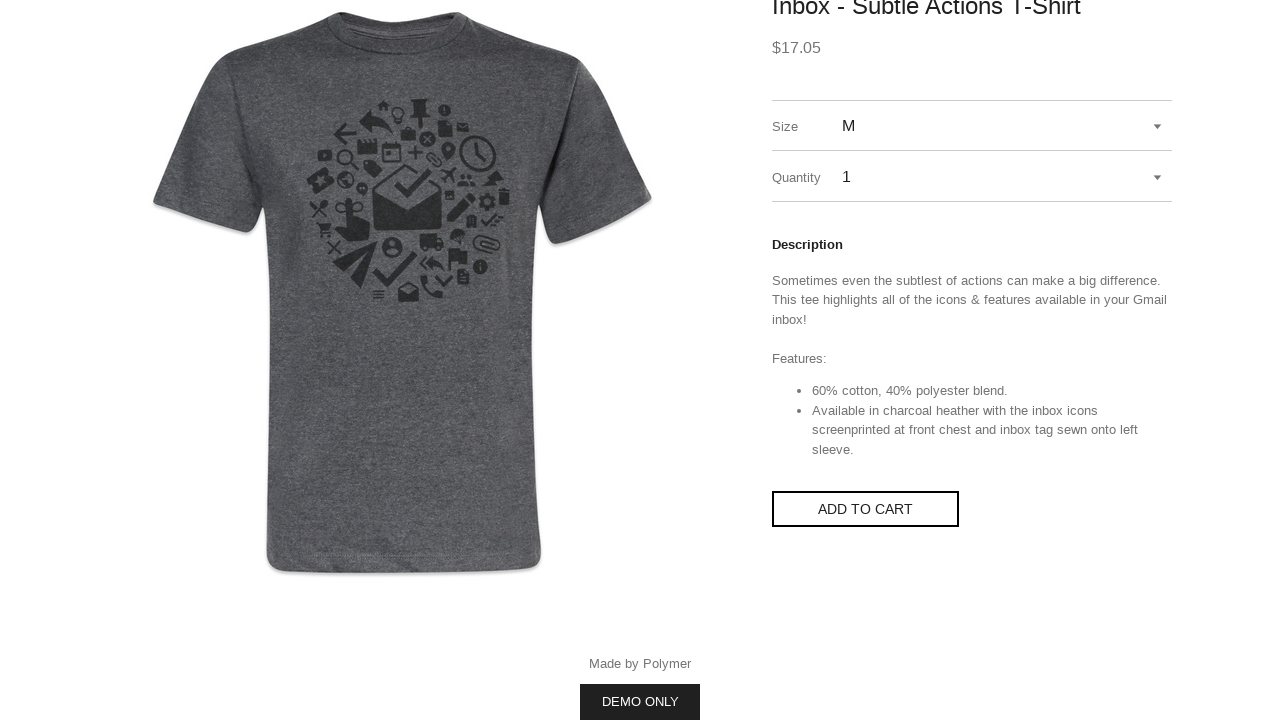

Waited 2 seconds for dynamically loaded content to appear
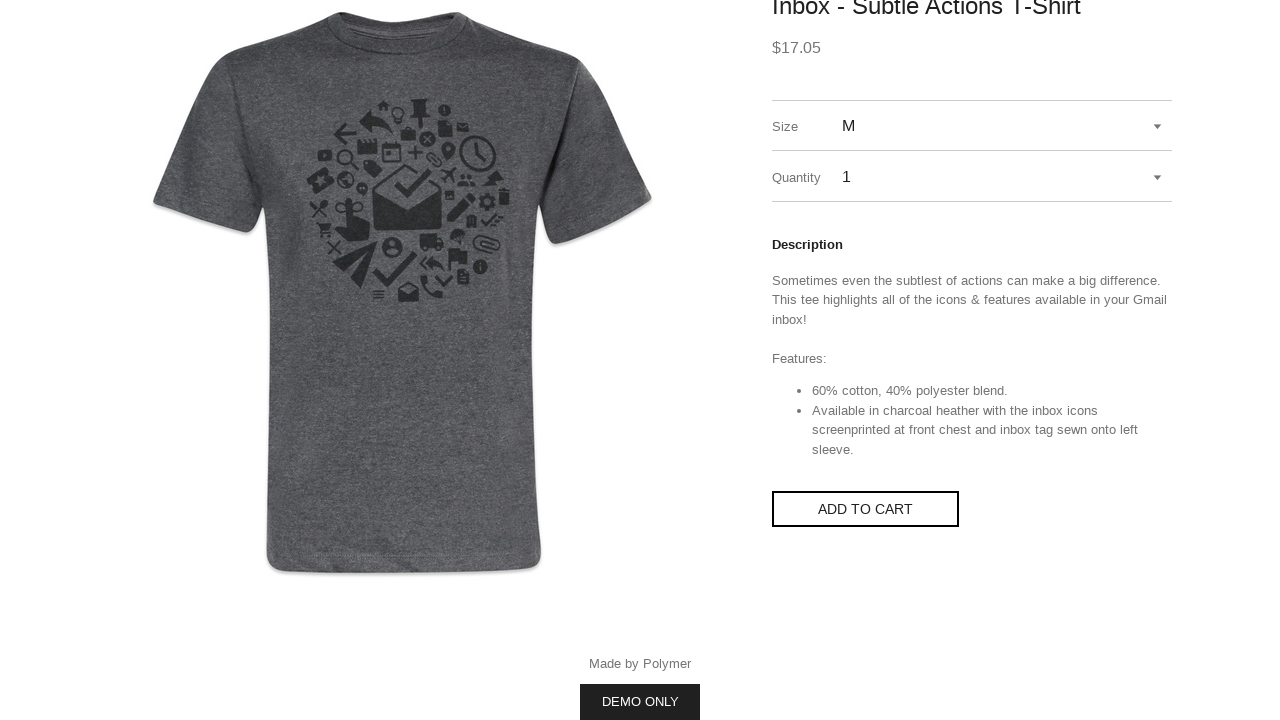

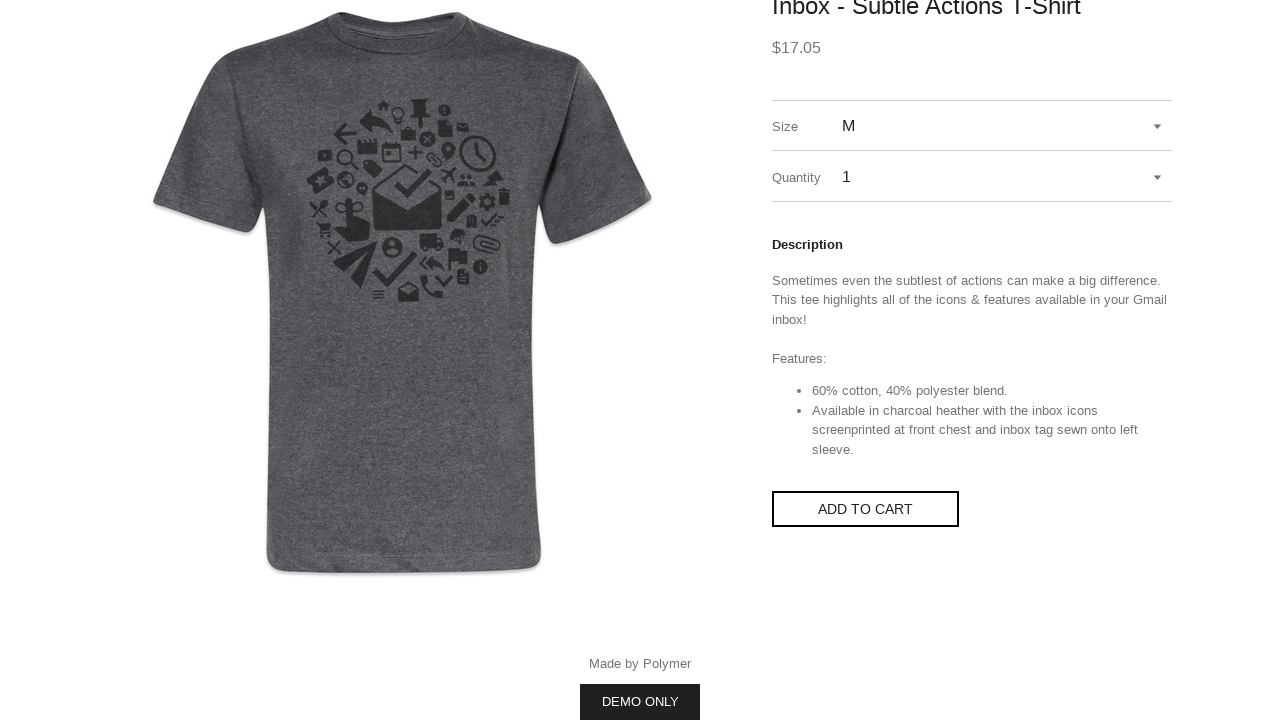